Tests window switching functionality by clicking a link that opens a new window, switching to the new window, and verifying the page content

Starting URL: https://the-internet.herokuapp.com/windows

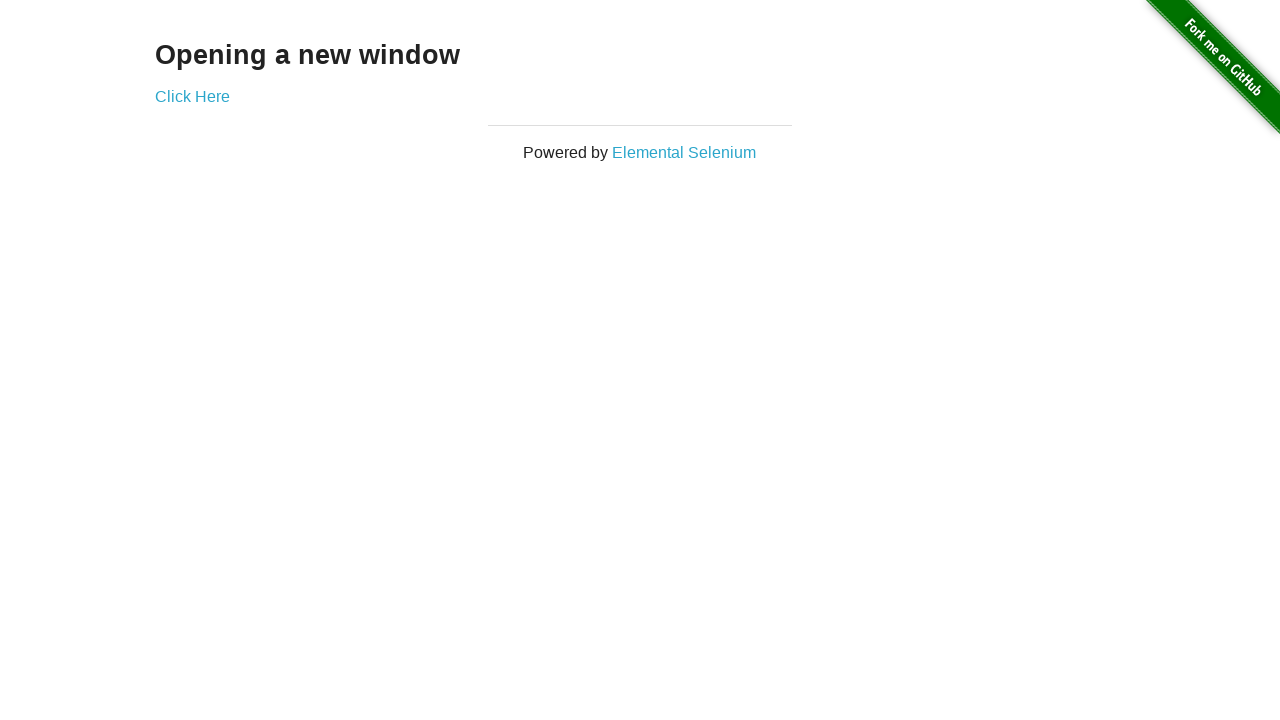

Waited for initial page text 'Opening a new window' to appear
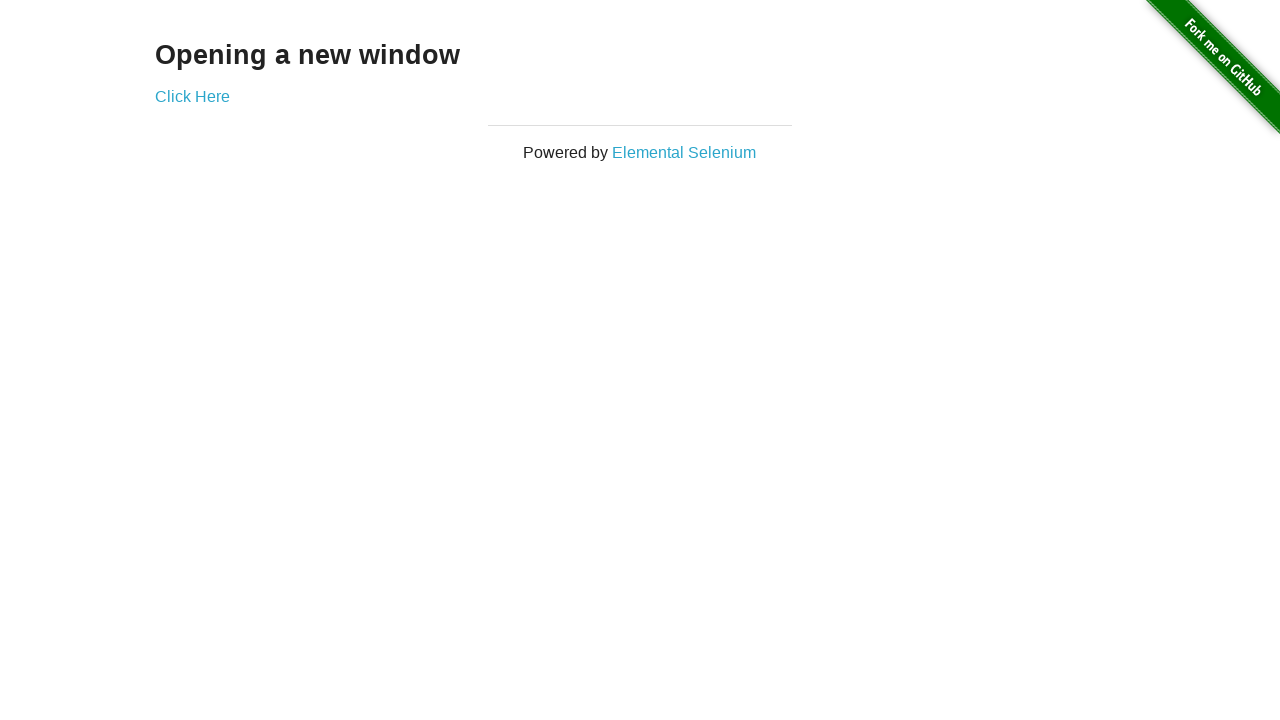

Clicked 'Click Here' link to open new window at (192, 96) on text=Click Here
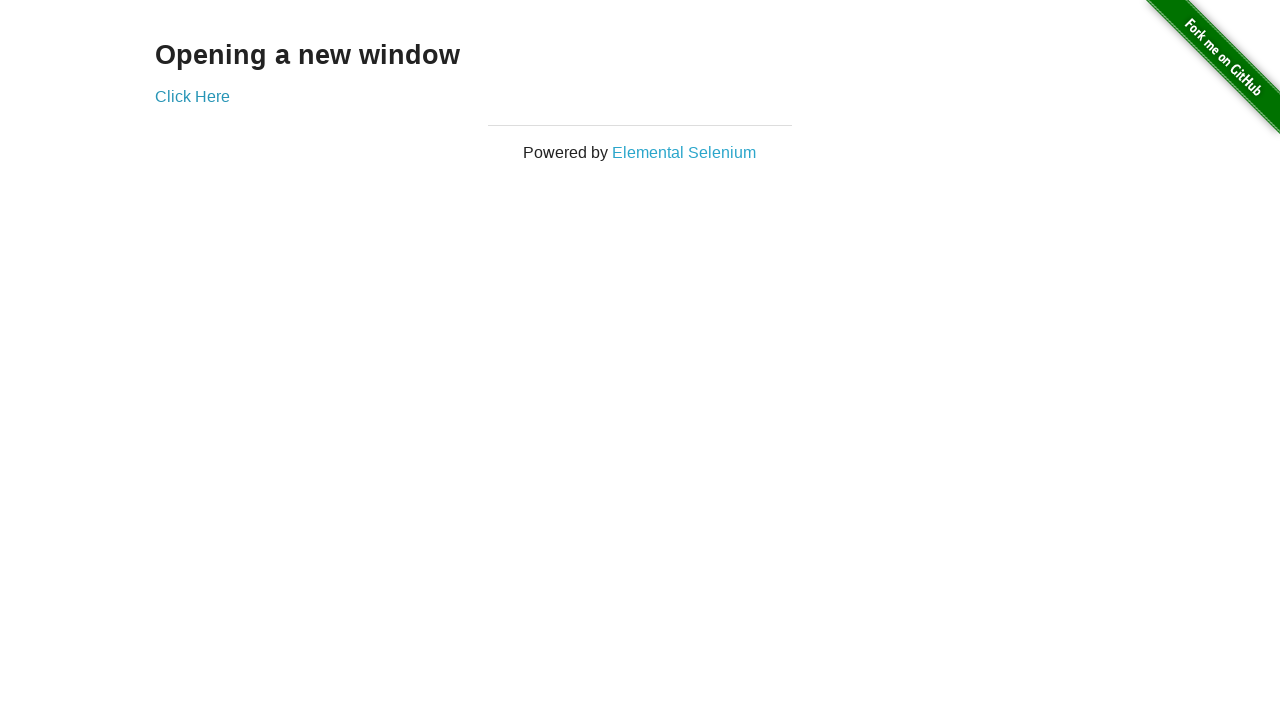

Captured new window/page from context
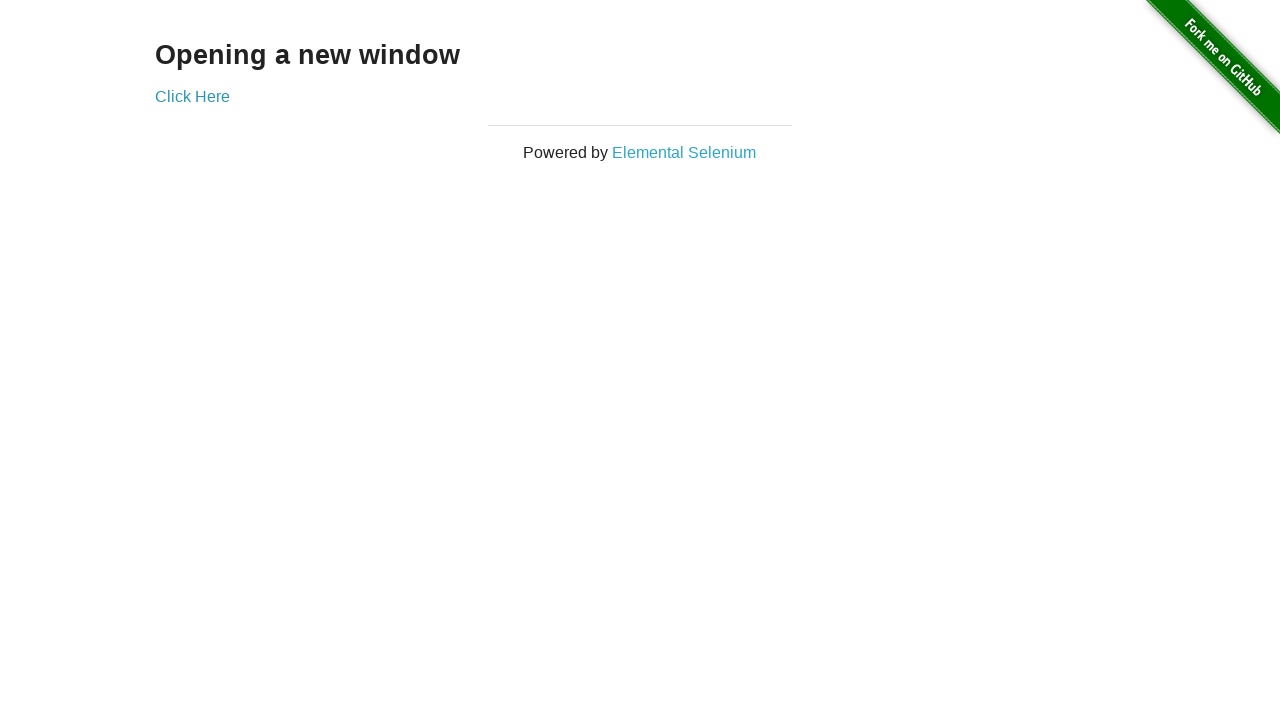

New window finished loading
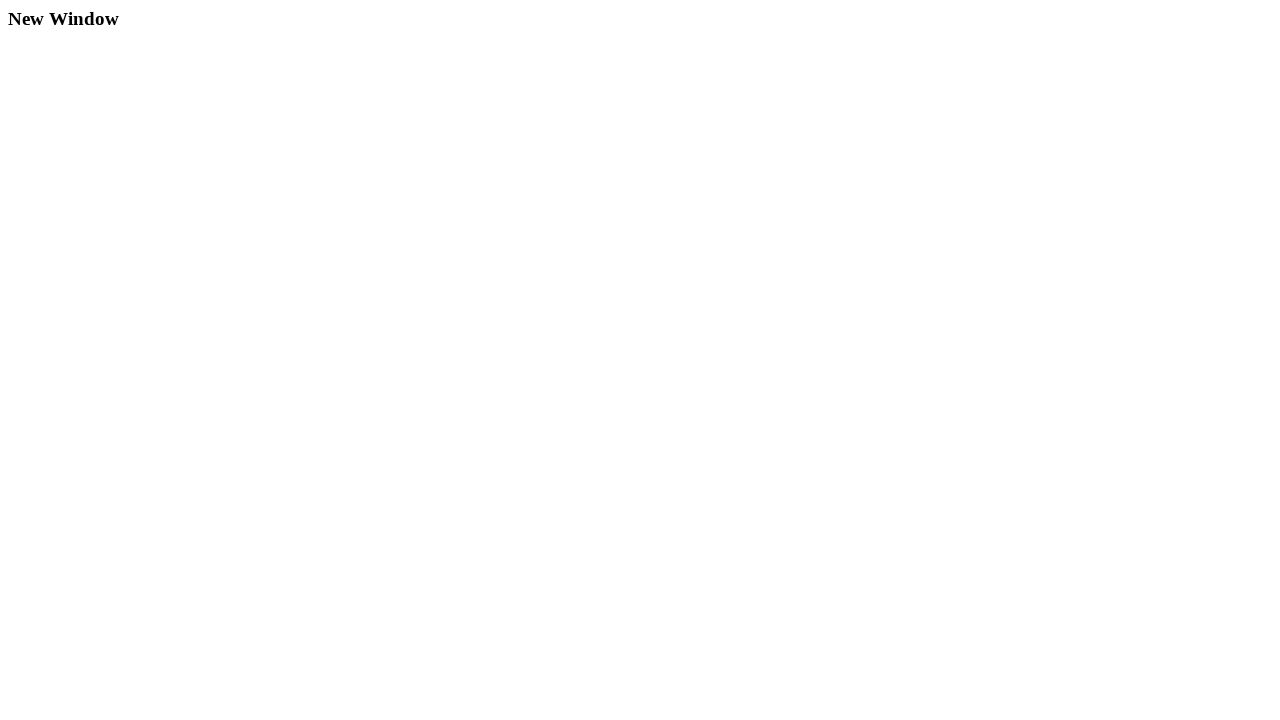

Verified new window title is 'New Window'
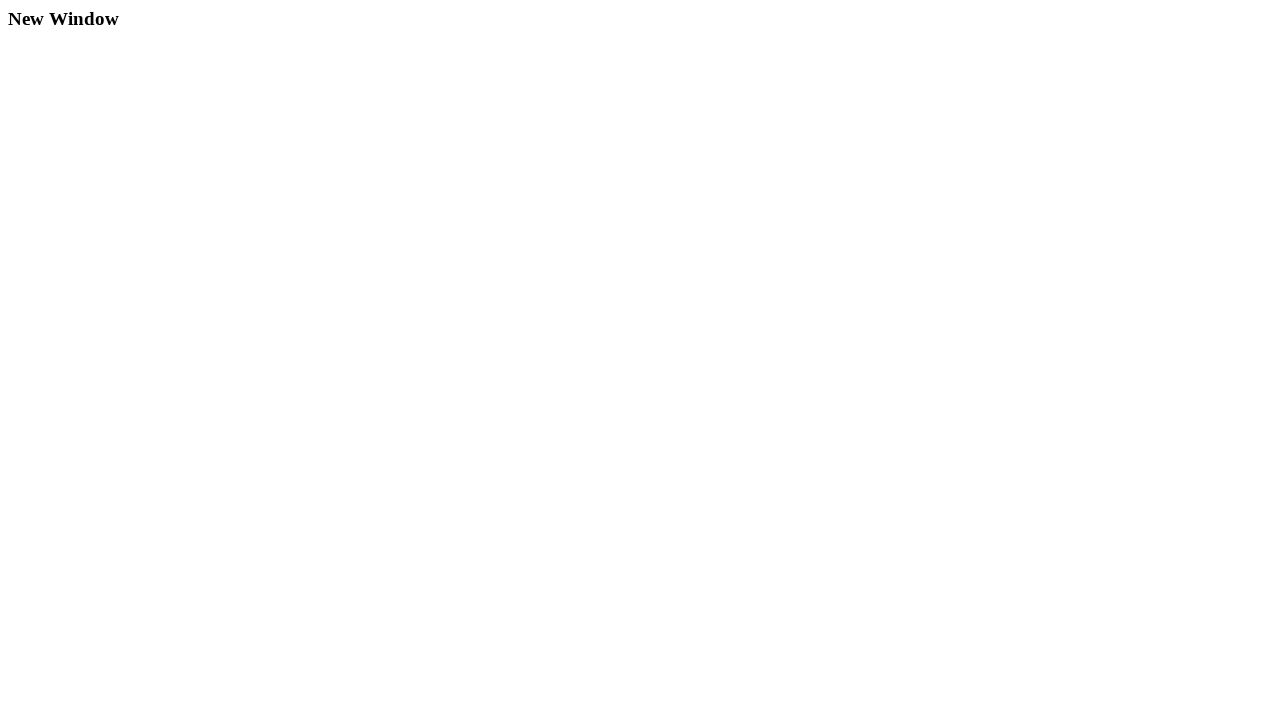

Verified 'New Window' text appears in new window
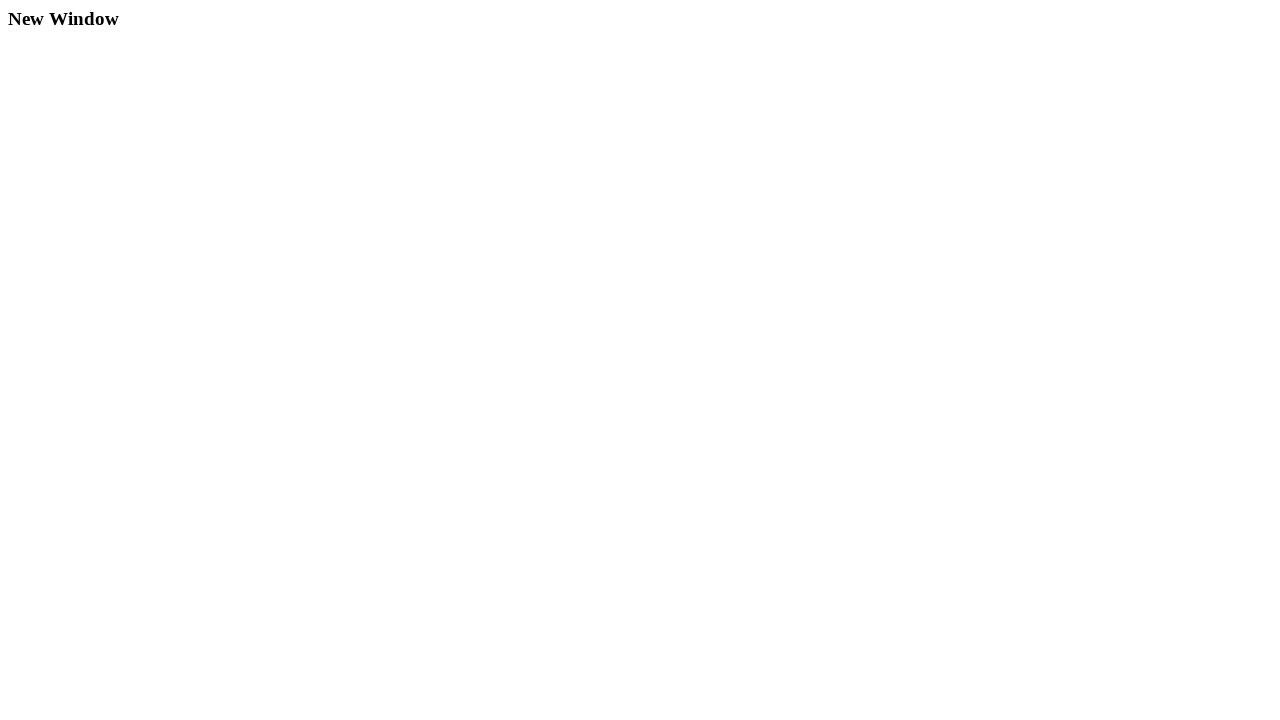

Verified original window title is 'The Internet'
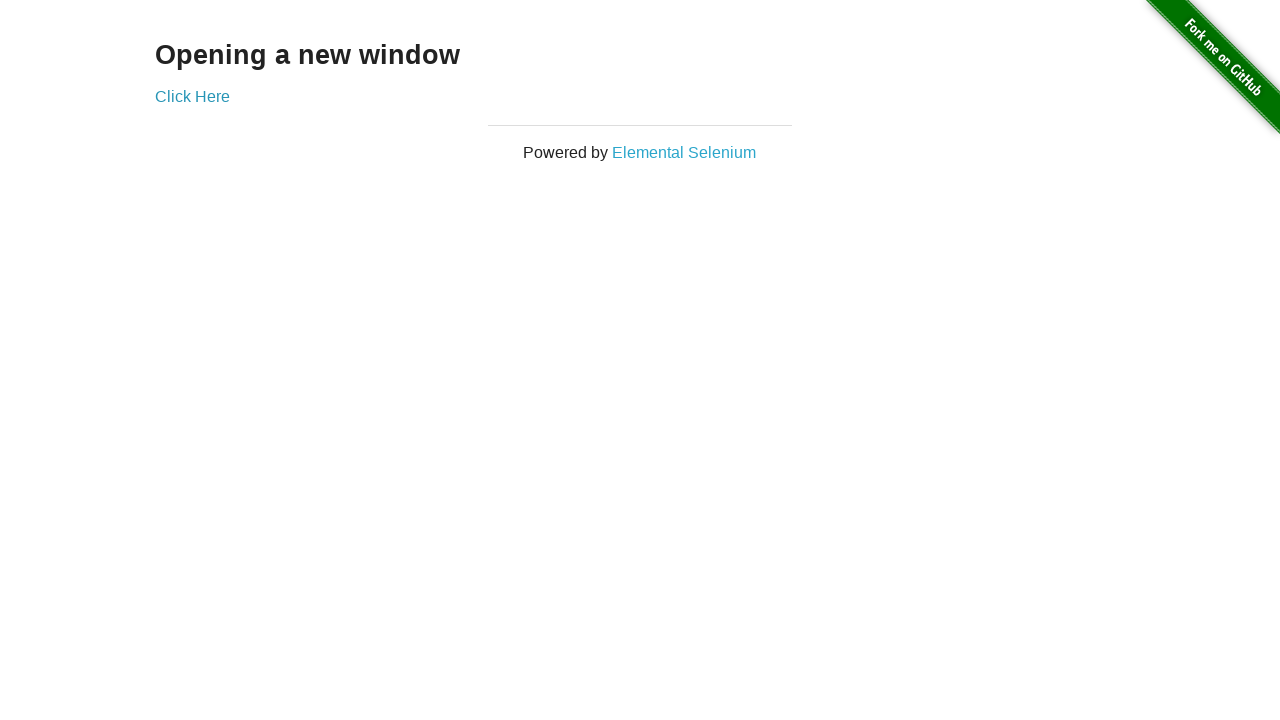

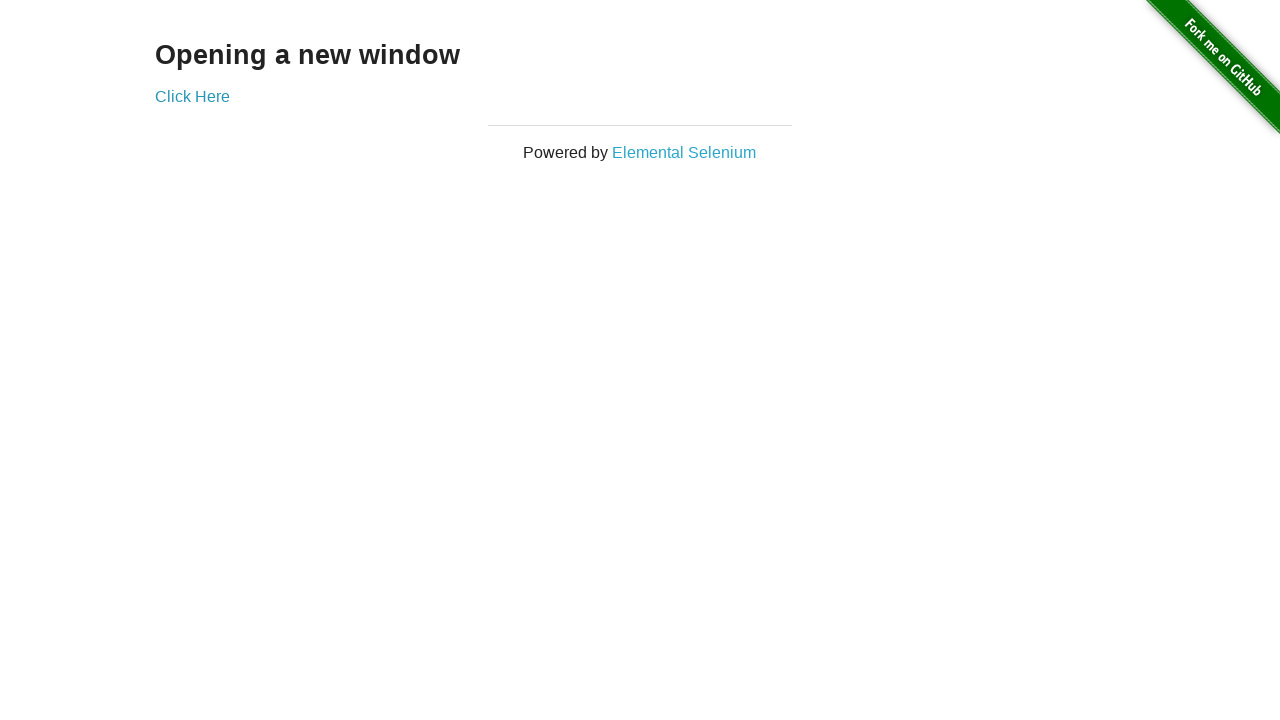